Tests page scrolling functionality by scrolling to bottom and back to top

Starting URL: https://rahulshettyacademy.com/AutomationPractice/

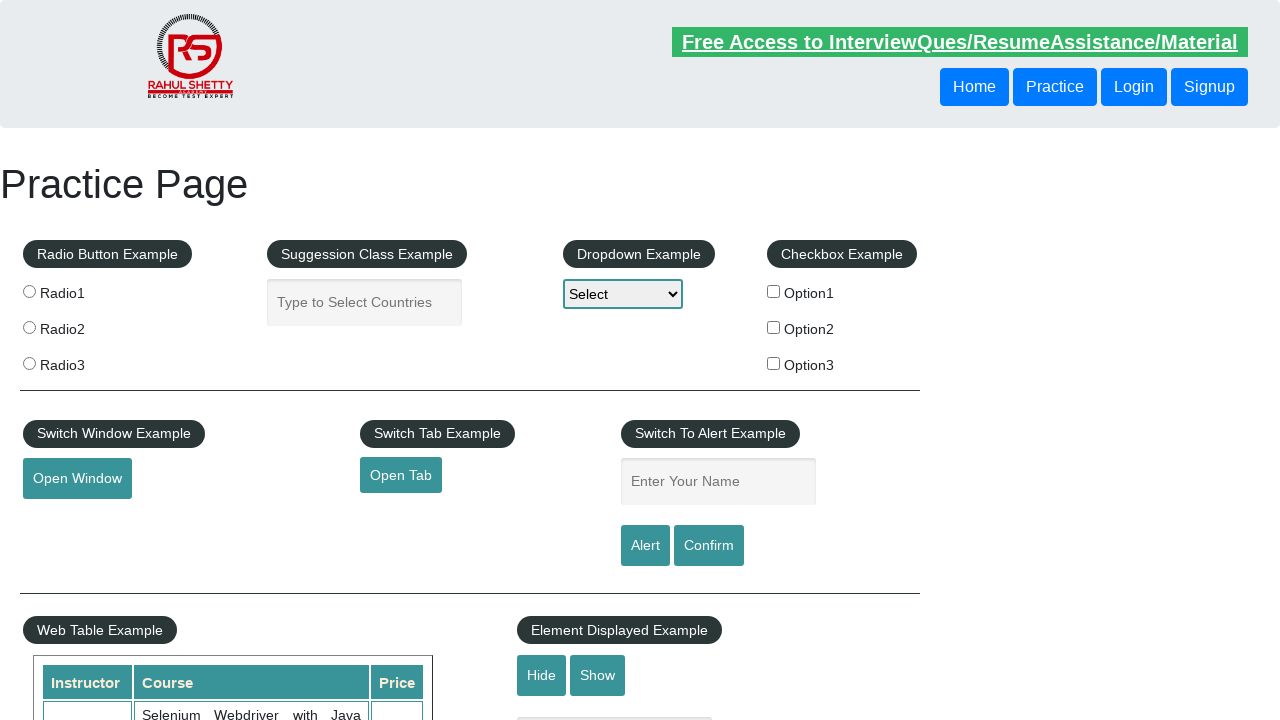

Navigated to AutomationPractice page
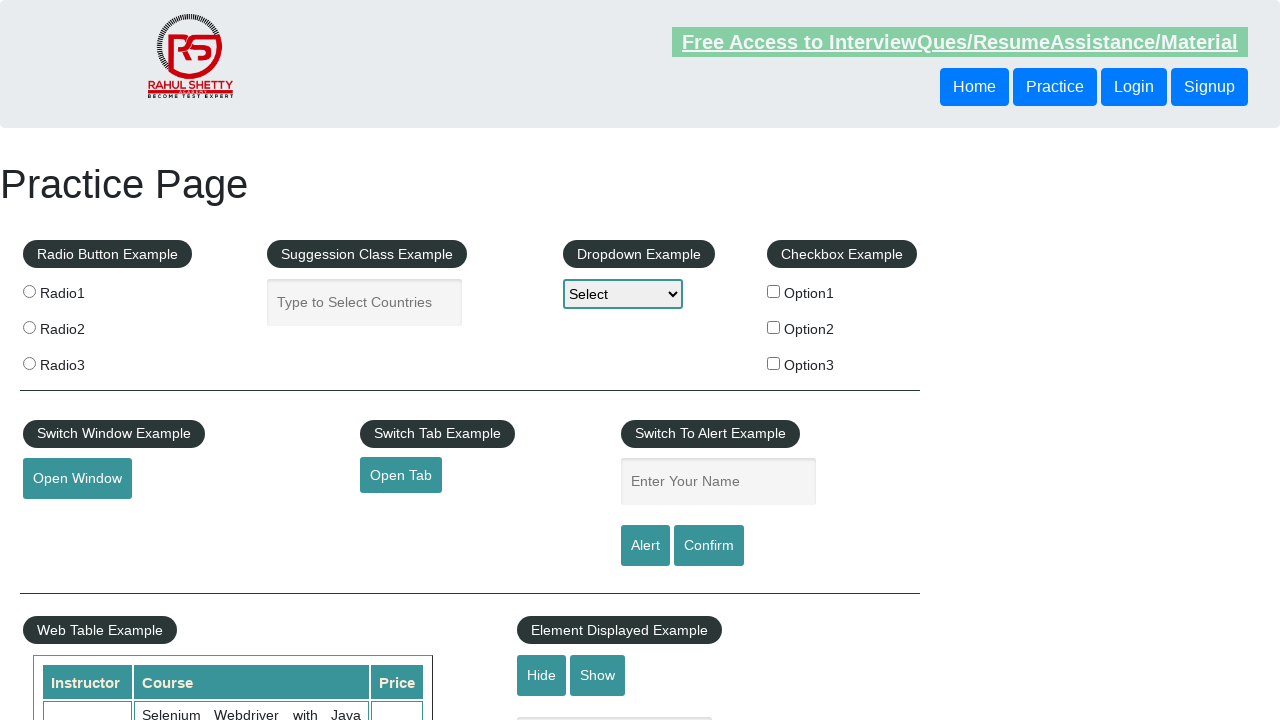

Scrolled to bottom of page
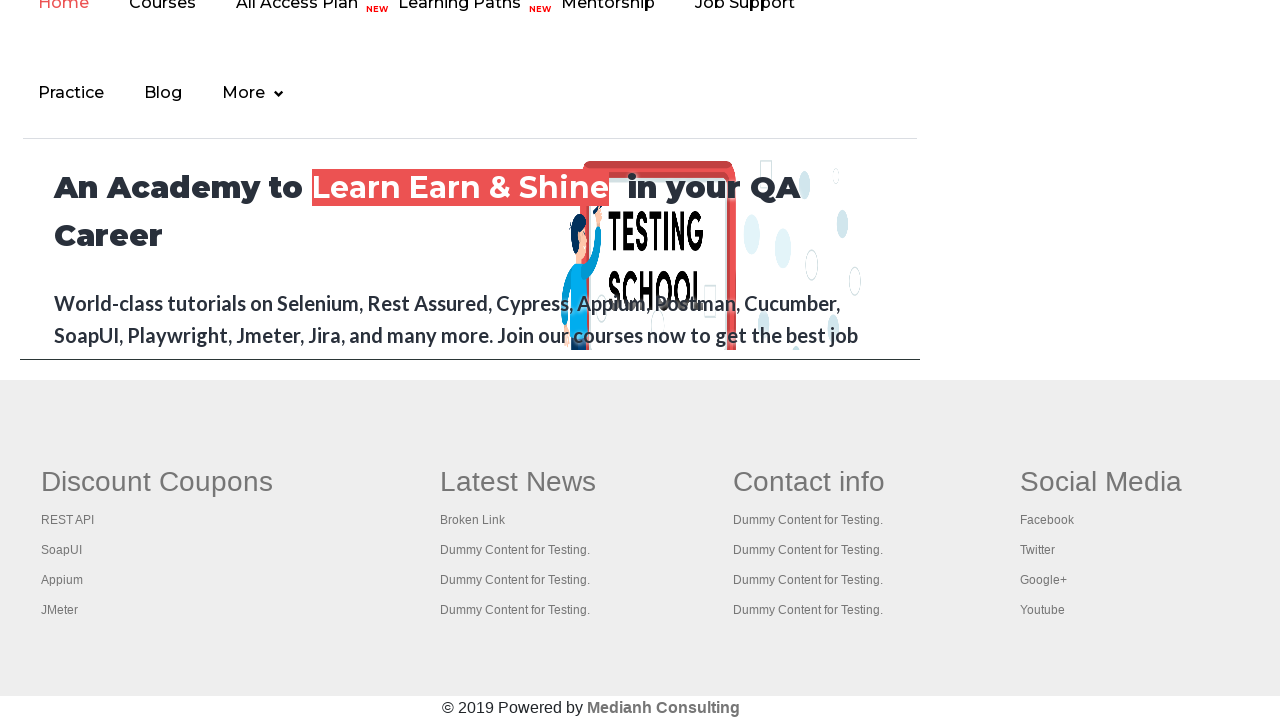

Scrolled back to top of page
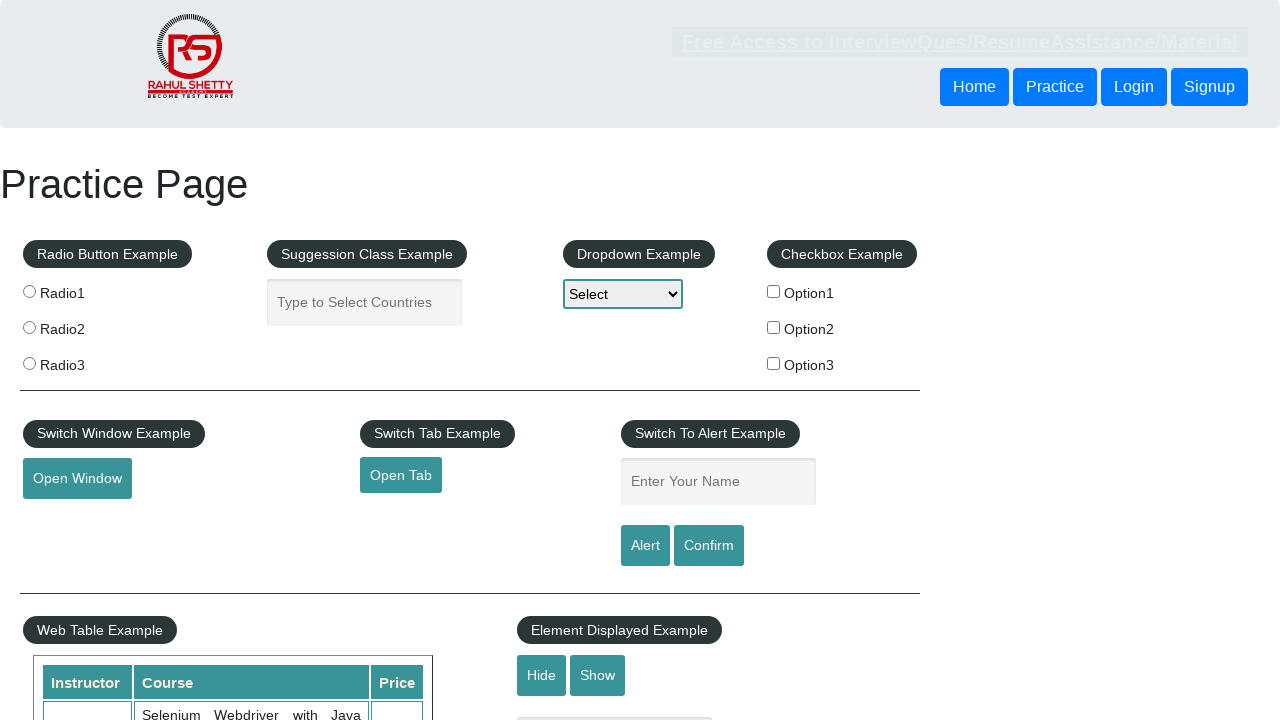

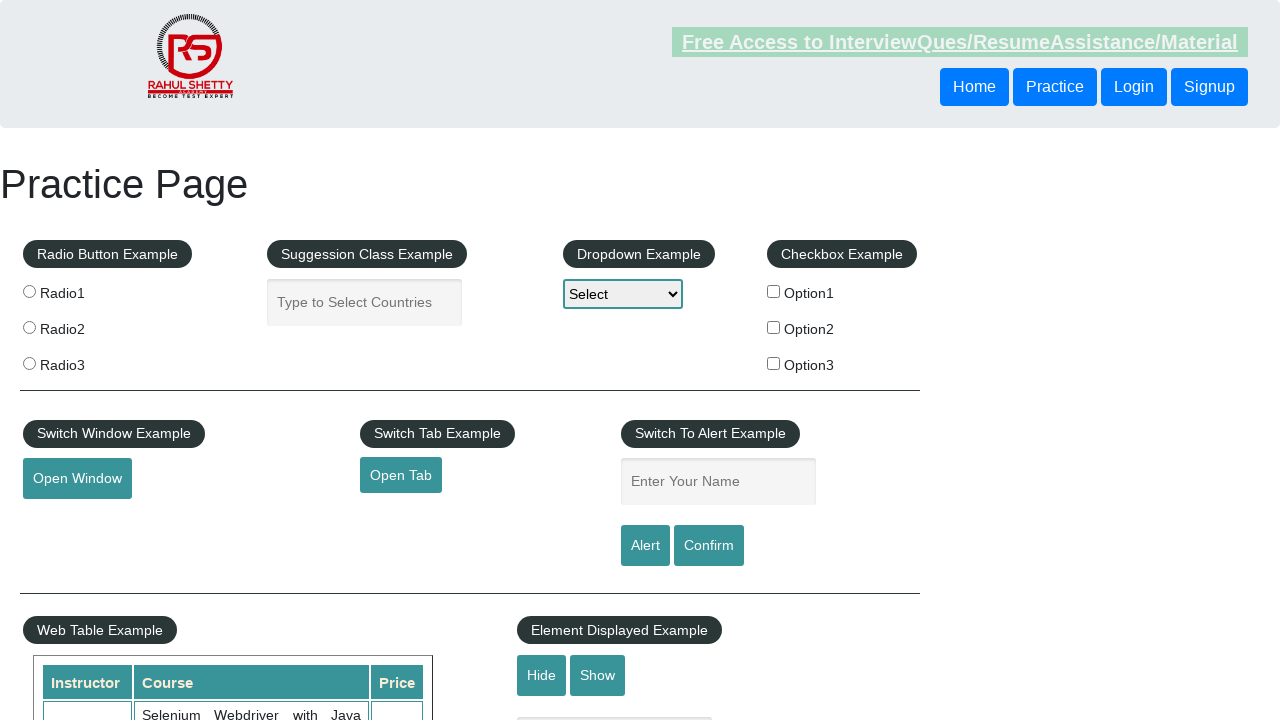